Tests Bootstrap dropdown functionality by clicking the dropdown button and selecting "Another action" from the menu items

Starting URL: http://v4-alpha.getbootstrap.com/components/dropdowns/

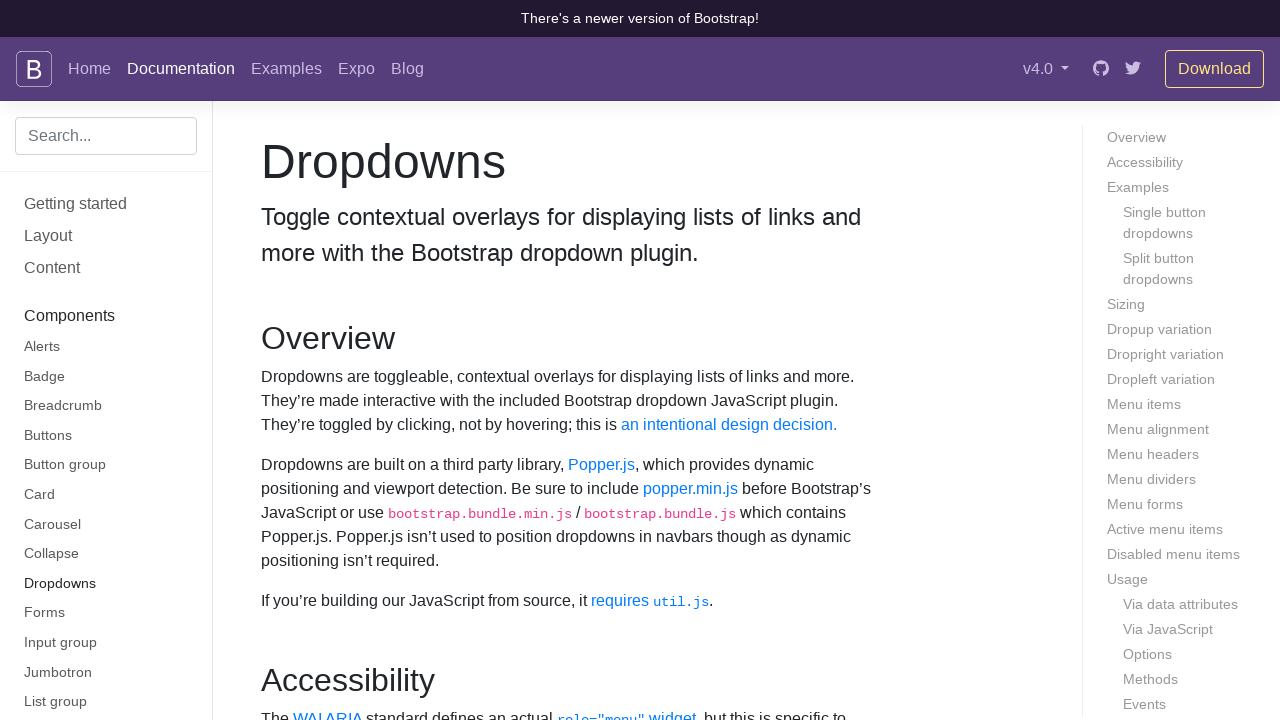

Clicked the dropdown button to open the menu at (370, 360) on button:has-text('Dropdown button')
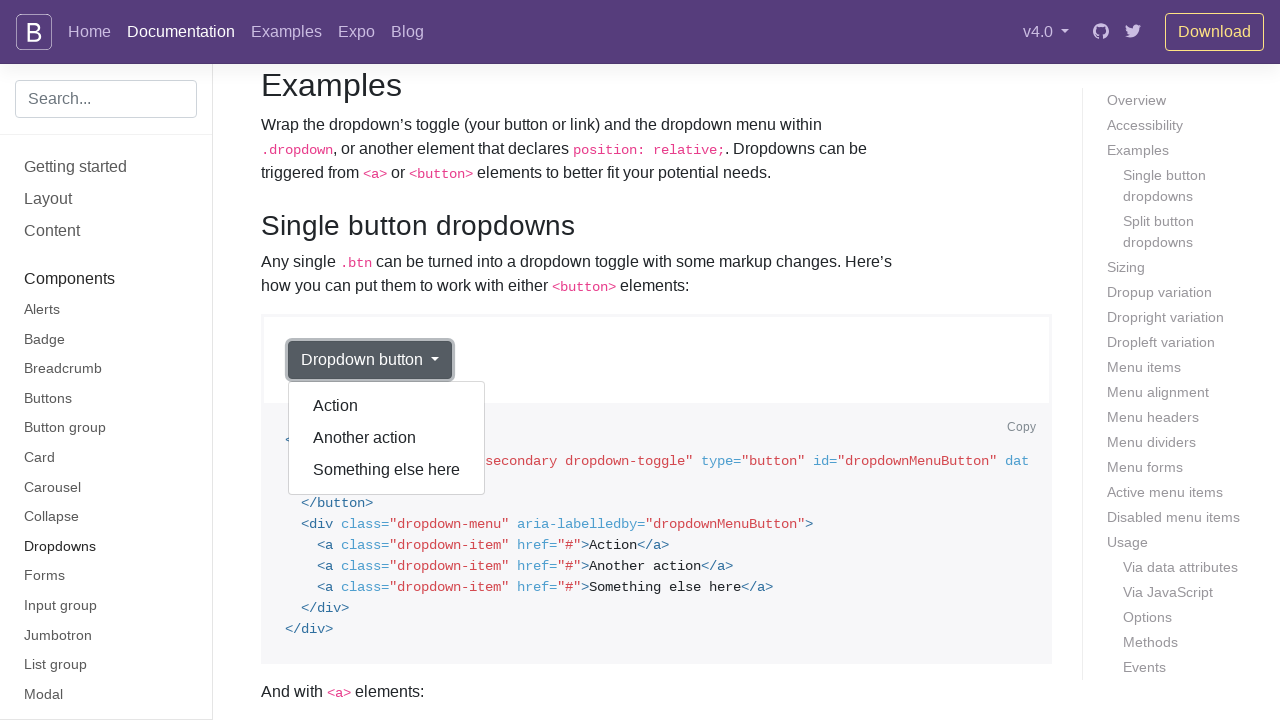

Located all dropdown menu items
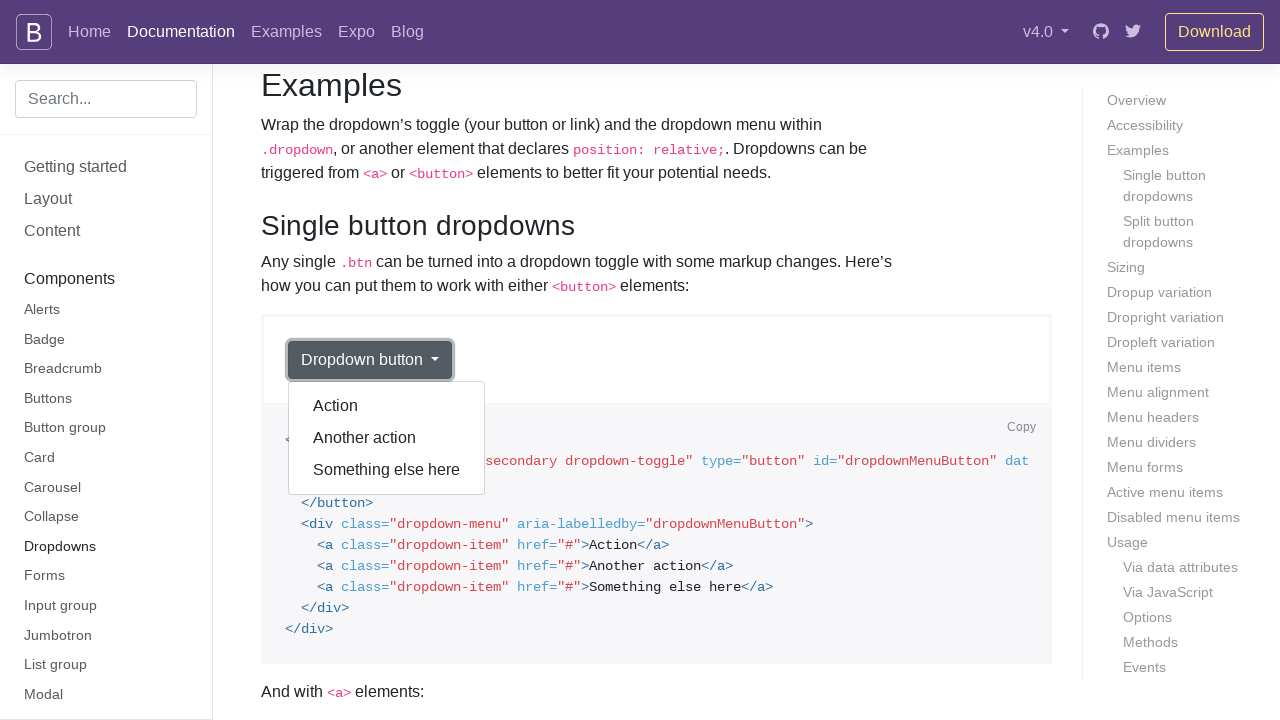

Clicked 'Another action' from the dropdown menu at (387, 438) on div.dropdown-menu[aria-labelledby='dropdownMenuButton'] a >> nth=1
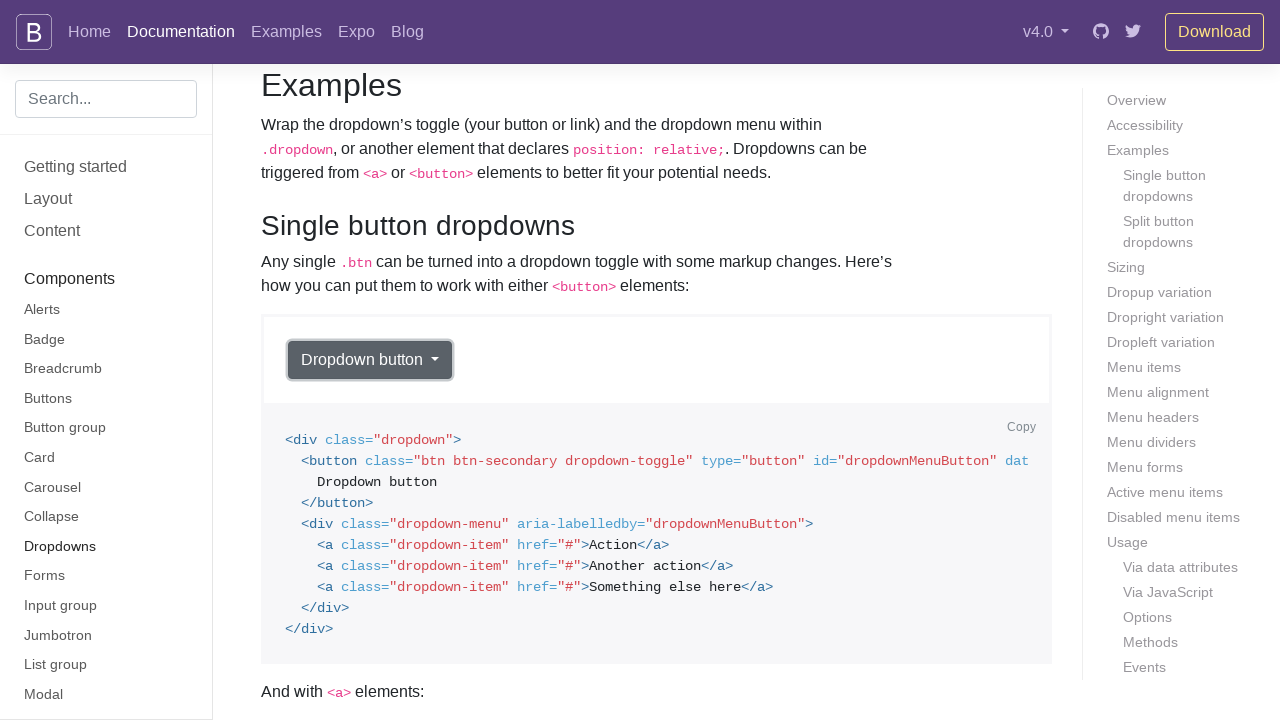

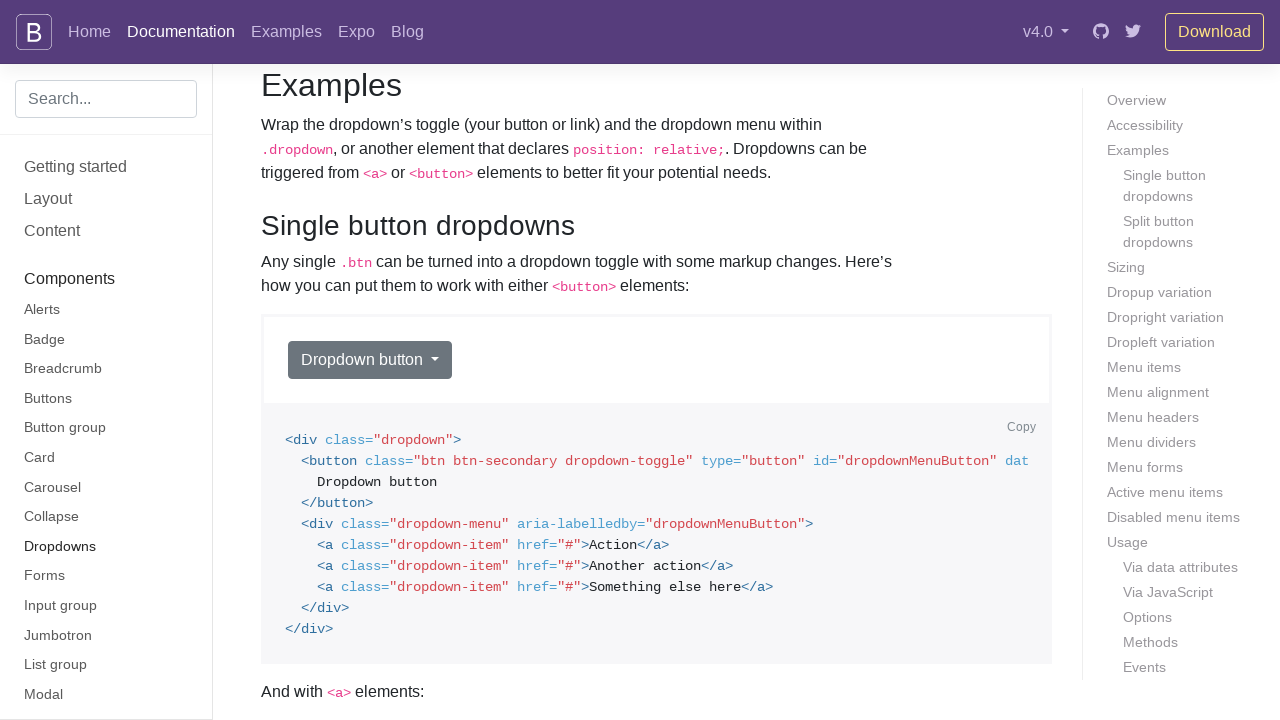